Tests the Add Element functionality by clicking the Add Element button and verifying a Delete button appears

Starting URL: https://the-internet.herokuapp.com/add_remove_elements/

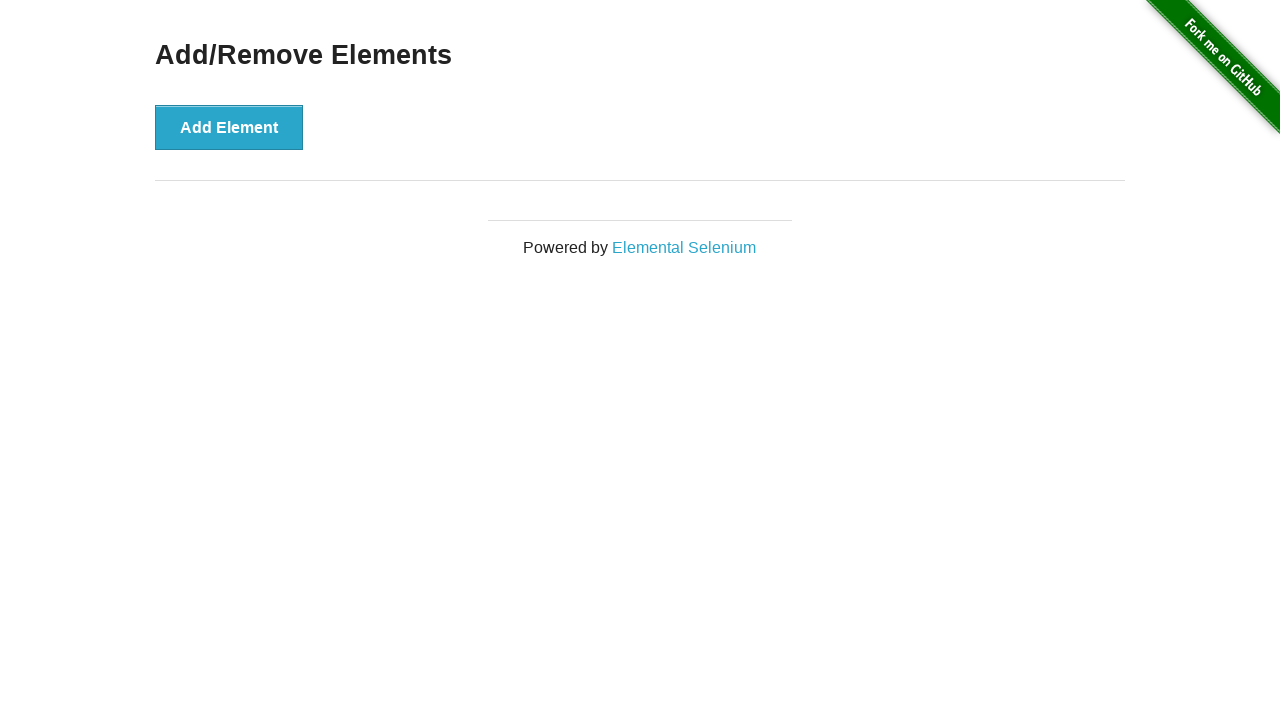

Clicked Add Element button at (229, 127) on button:text('Add Element')
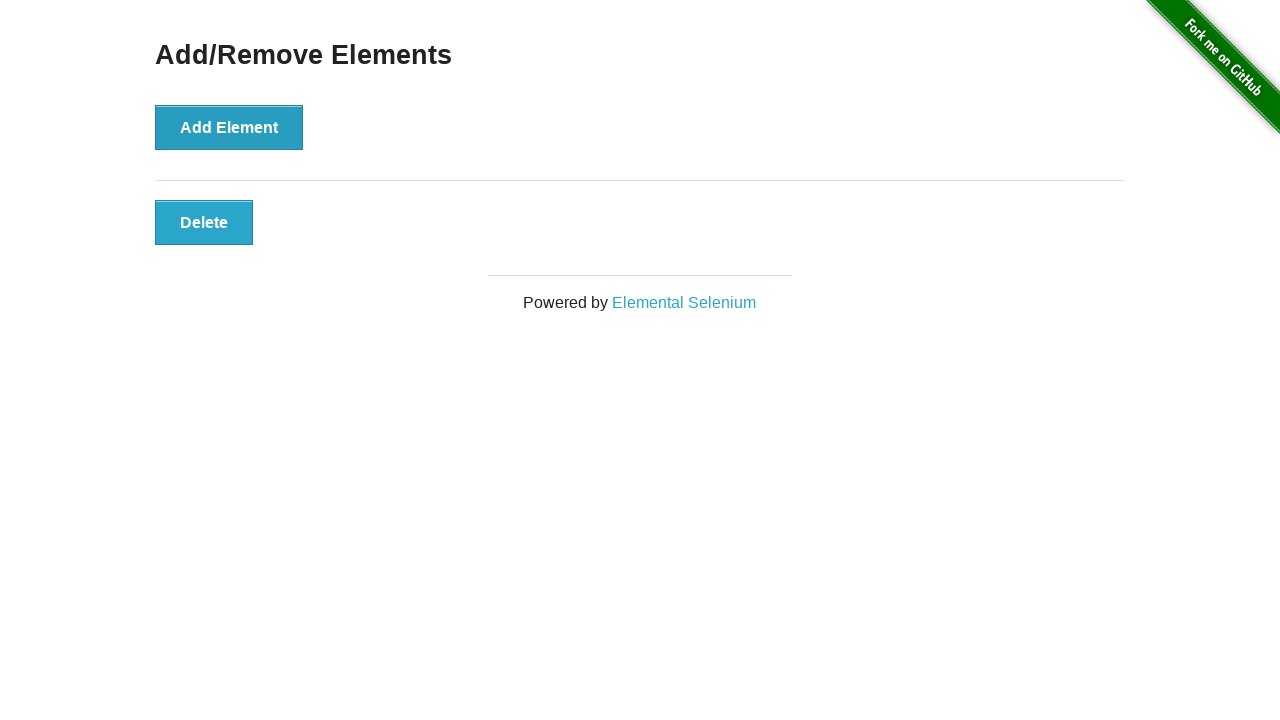

Delete button appeared on the page
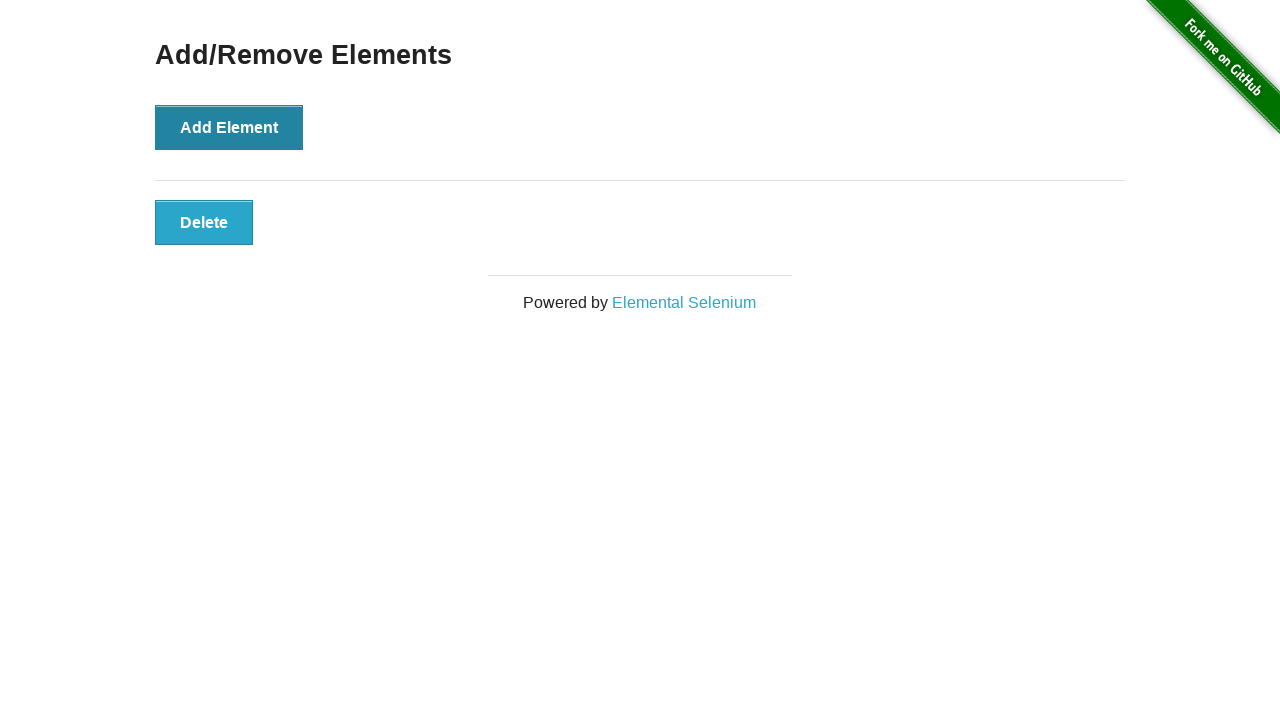

Retrieved all button texts from the page
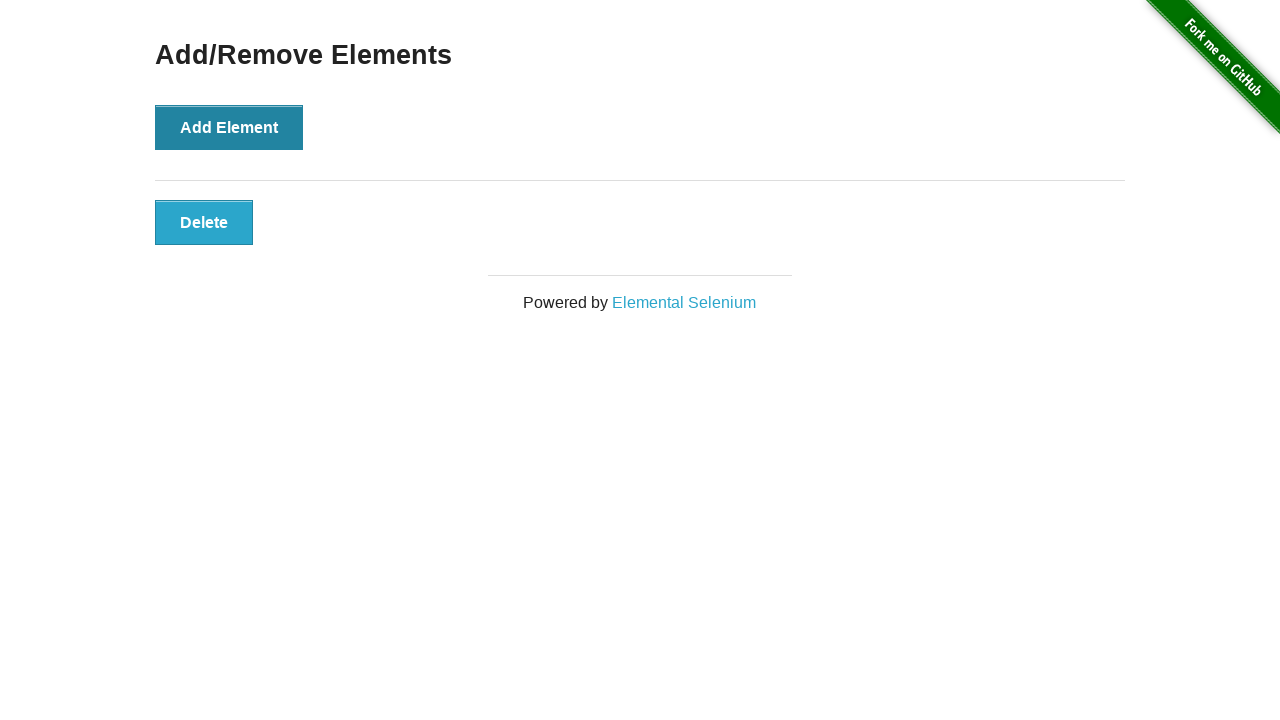

Verified Add Element button exists
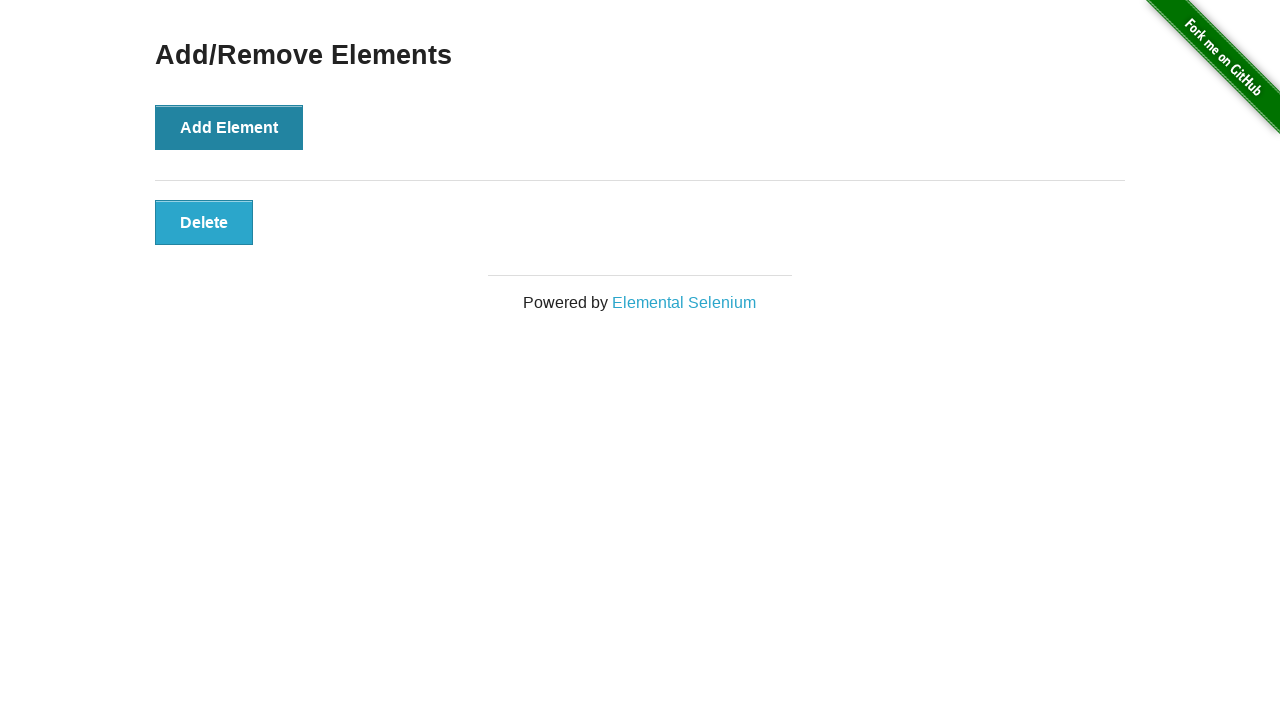

Verified Delete button exists
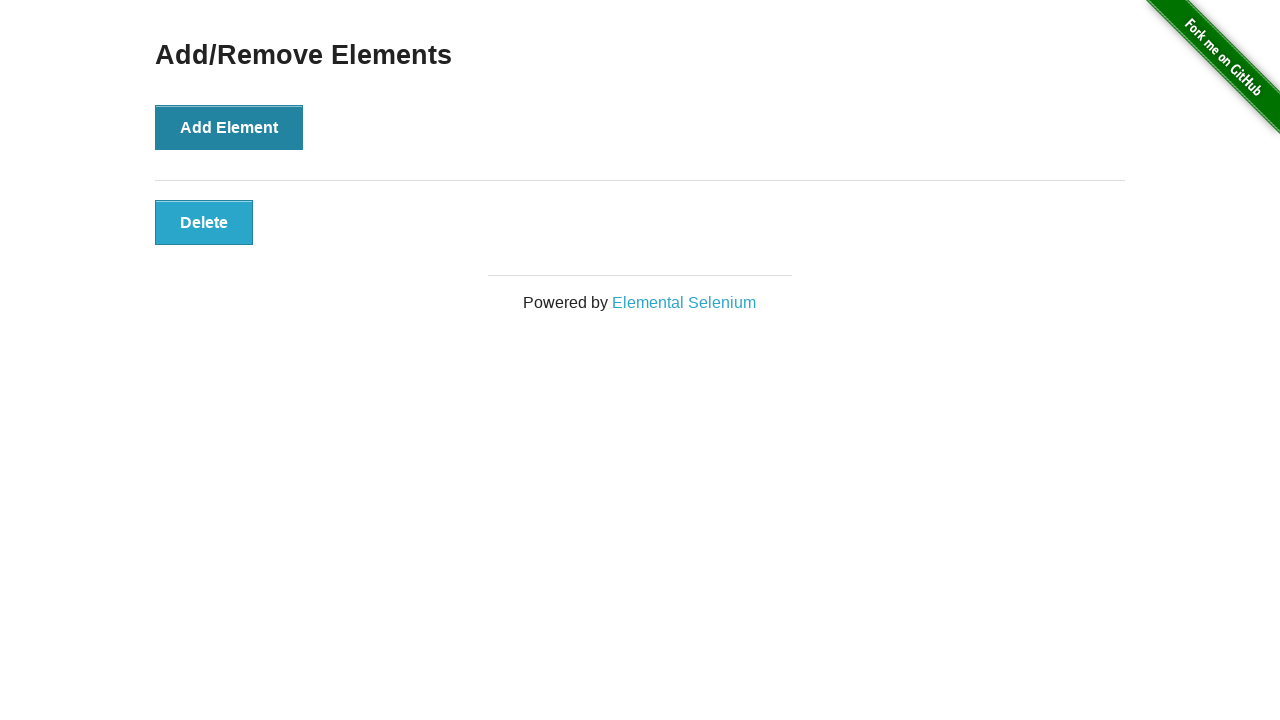

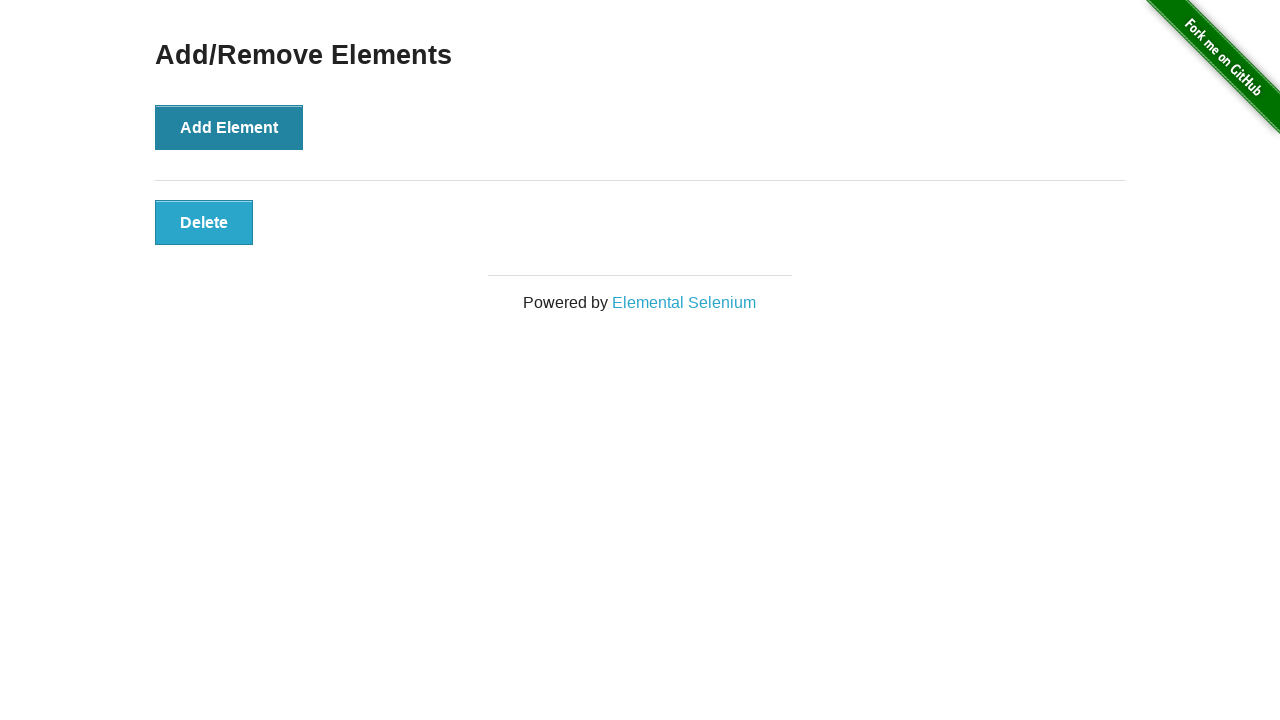